Fills out a text box form with name, email, current address, and permanent address fields, submits the form, and verifies the submitted information is displayed correctly.

Starting URL: https://demoqa.com/text-box

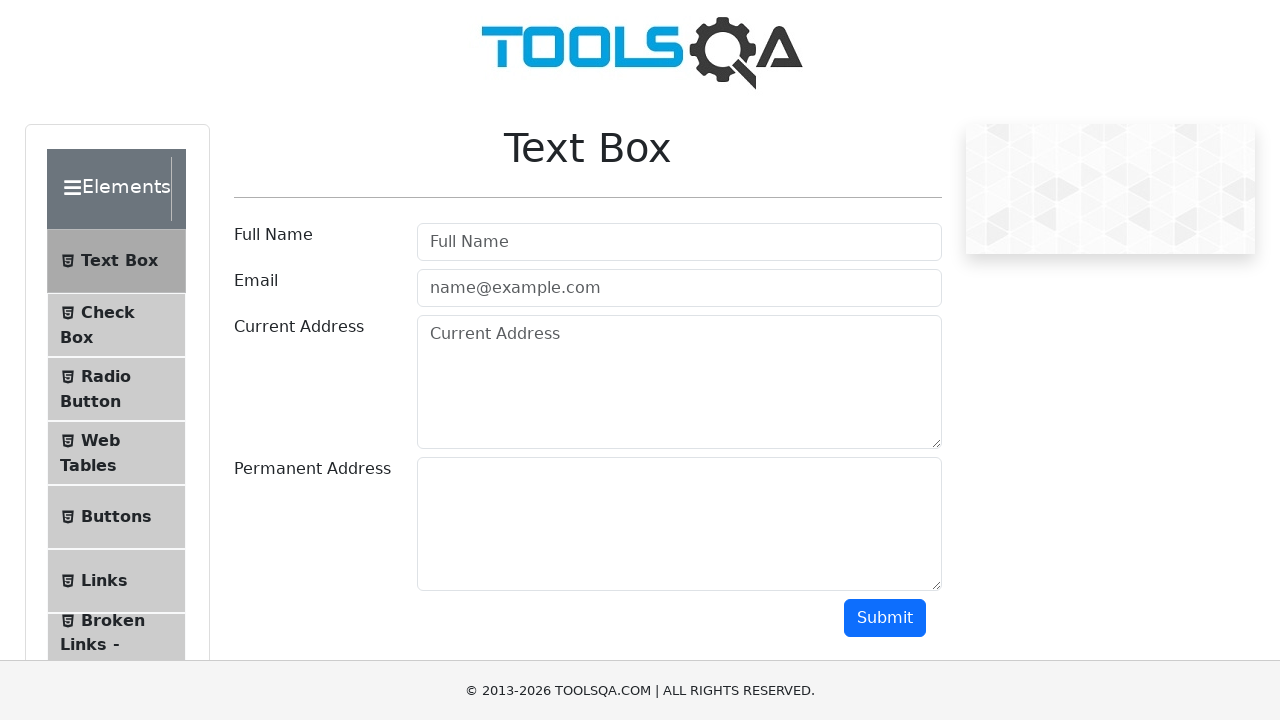

Filled name field with 'Tanmoy Mondal' on #userName
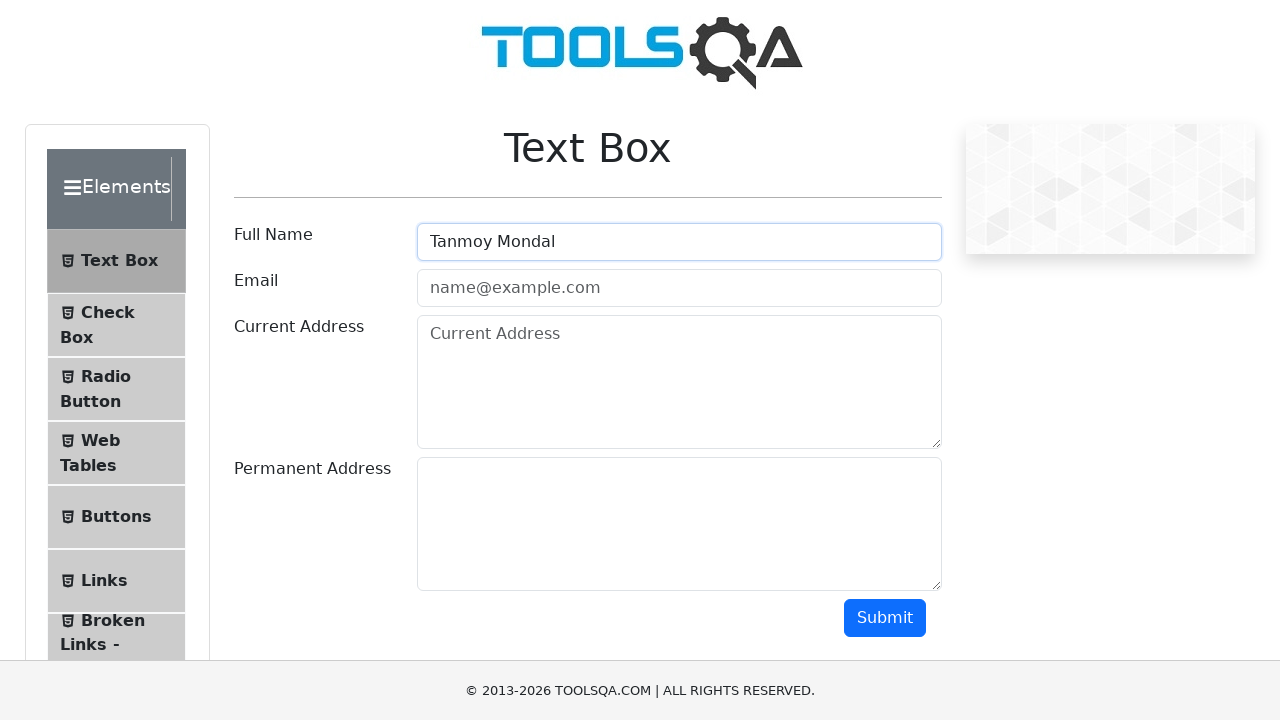

Filled email field with 'tanmoy@gmail.com' on #userEmail
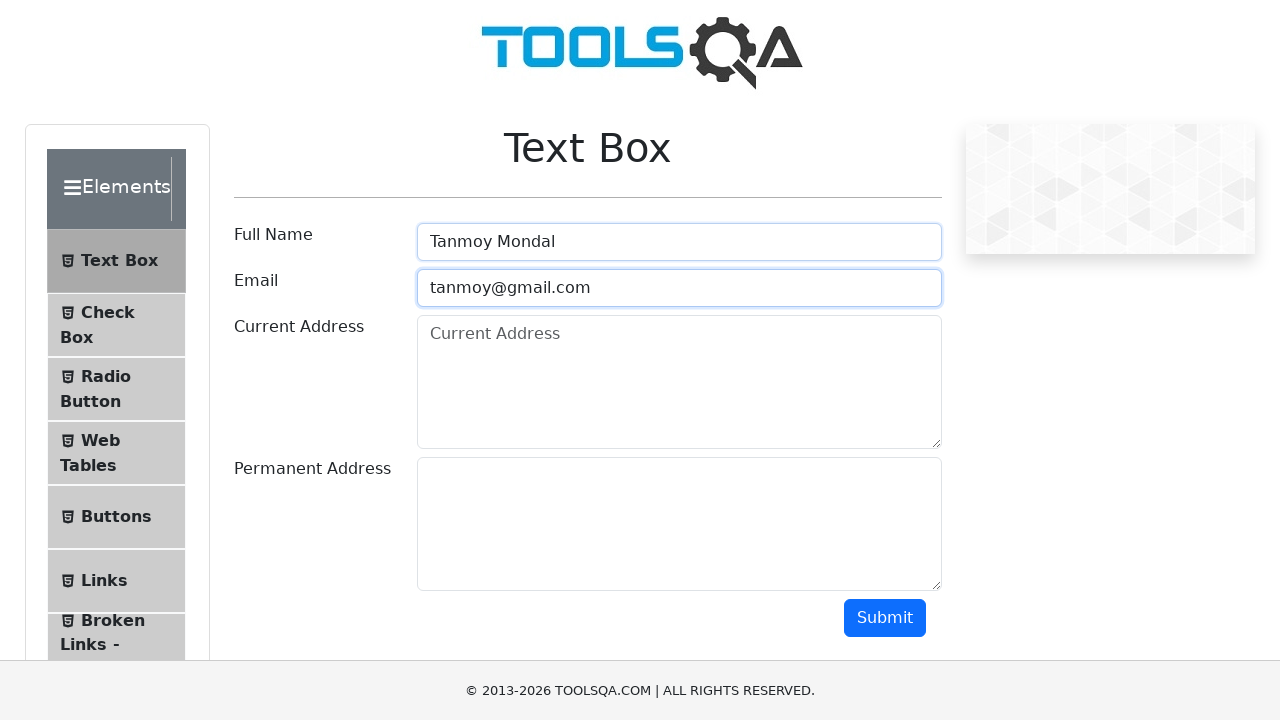

Filled current address field with 'Simform Solution Iscon' on #currentAddress
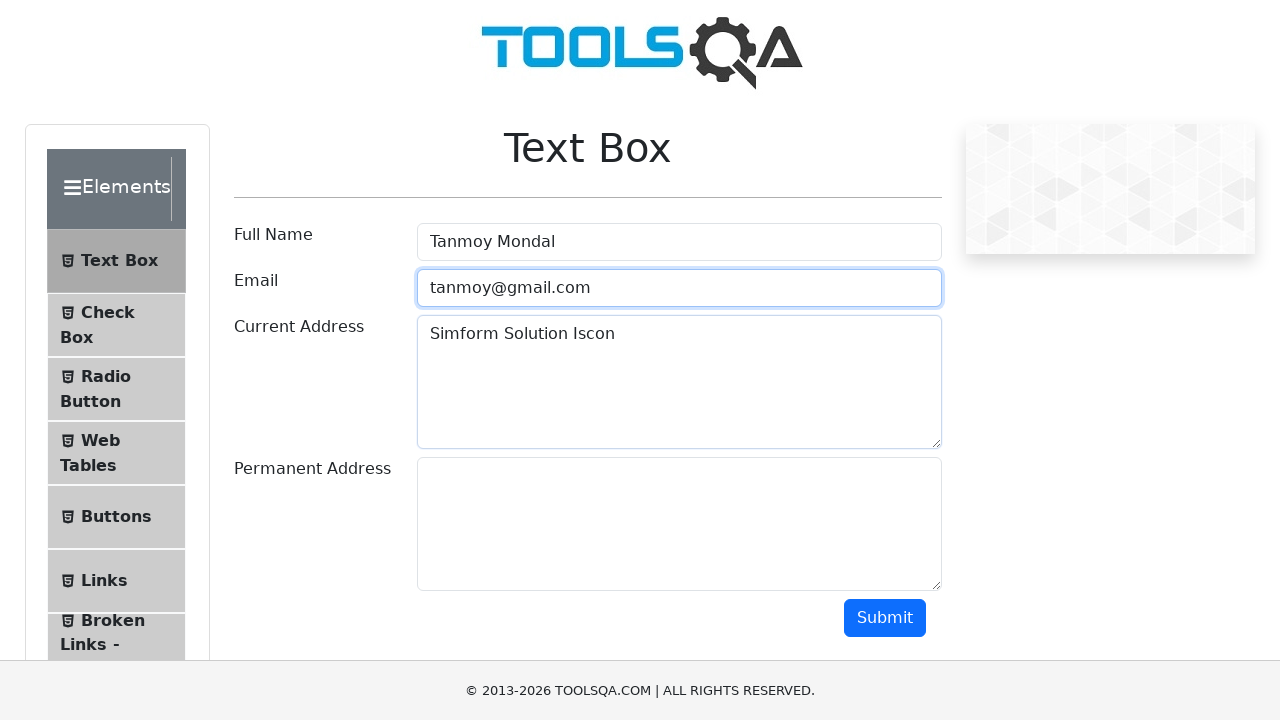

Filled permanent address field with 'Simform Solution Bopal' on #permanentAddress
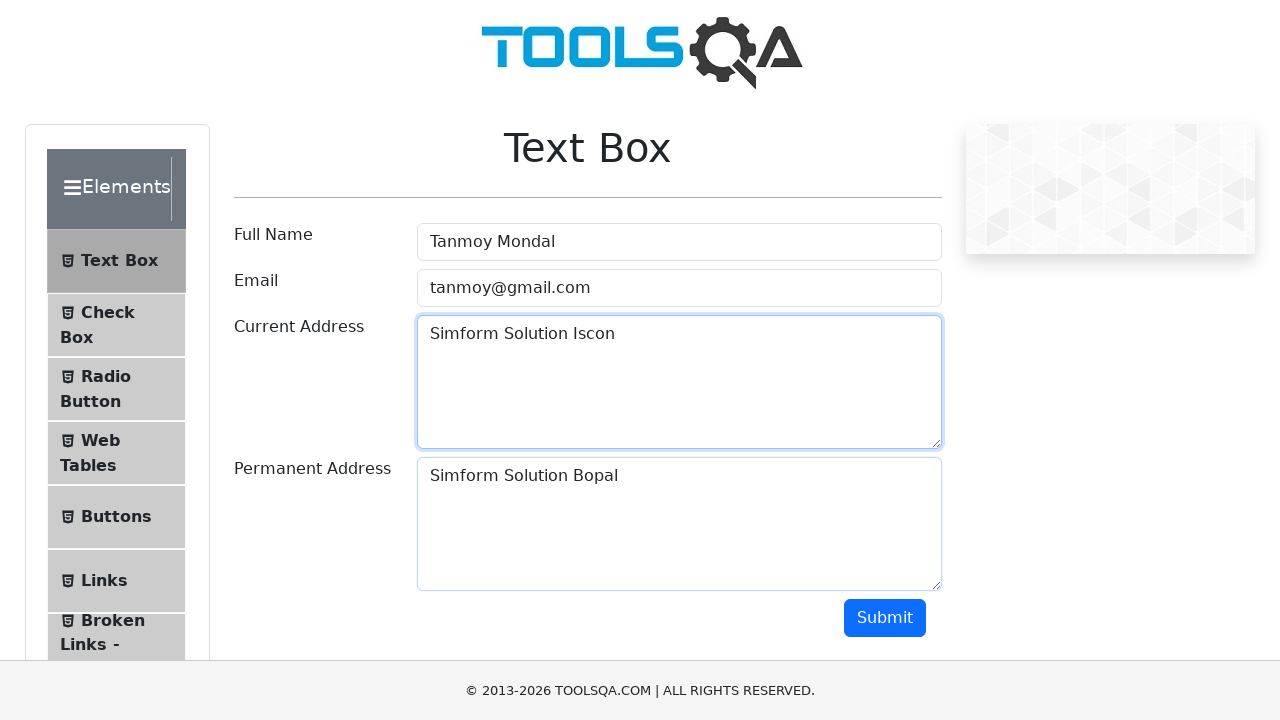

Clicked submit button to submit the form at (885, 618) on #submit
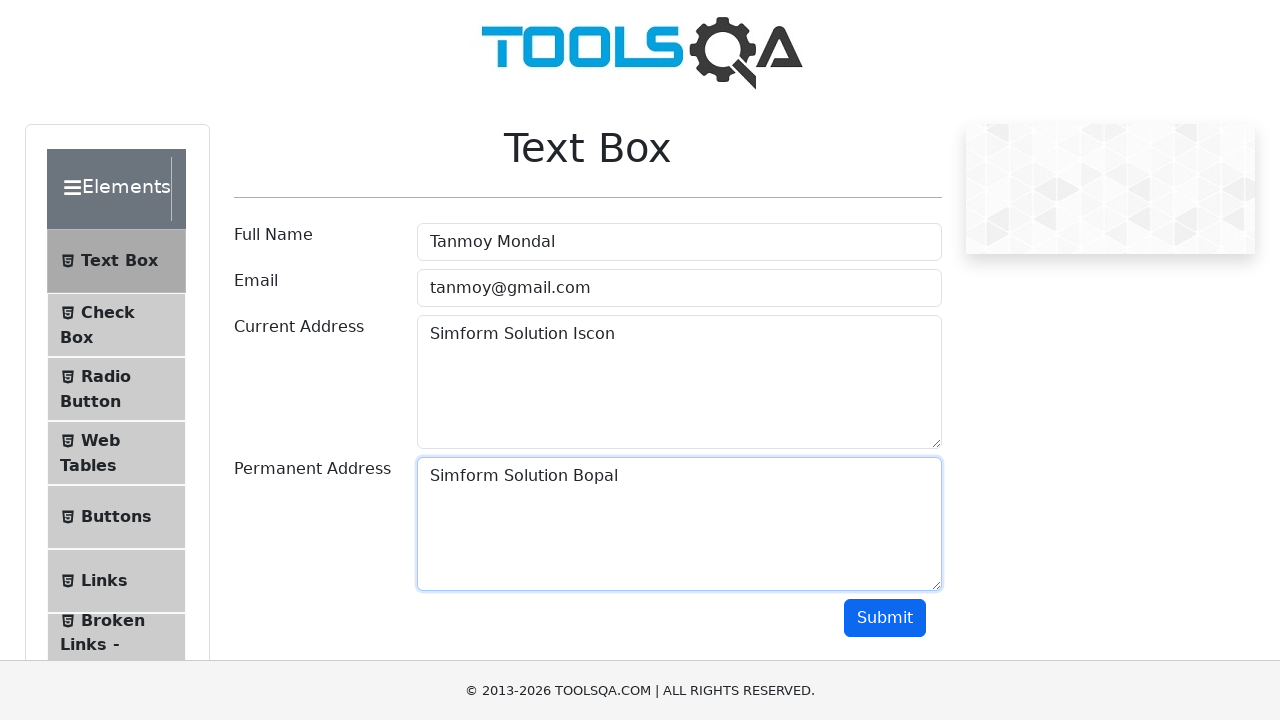

Waited for submitted data output to load
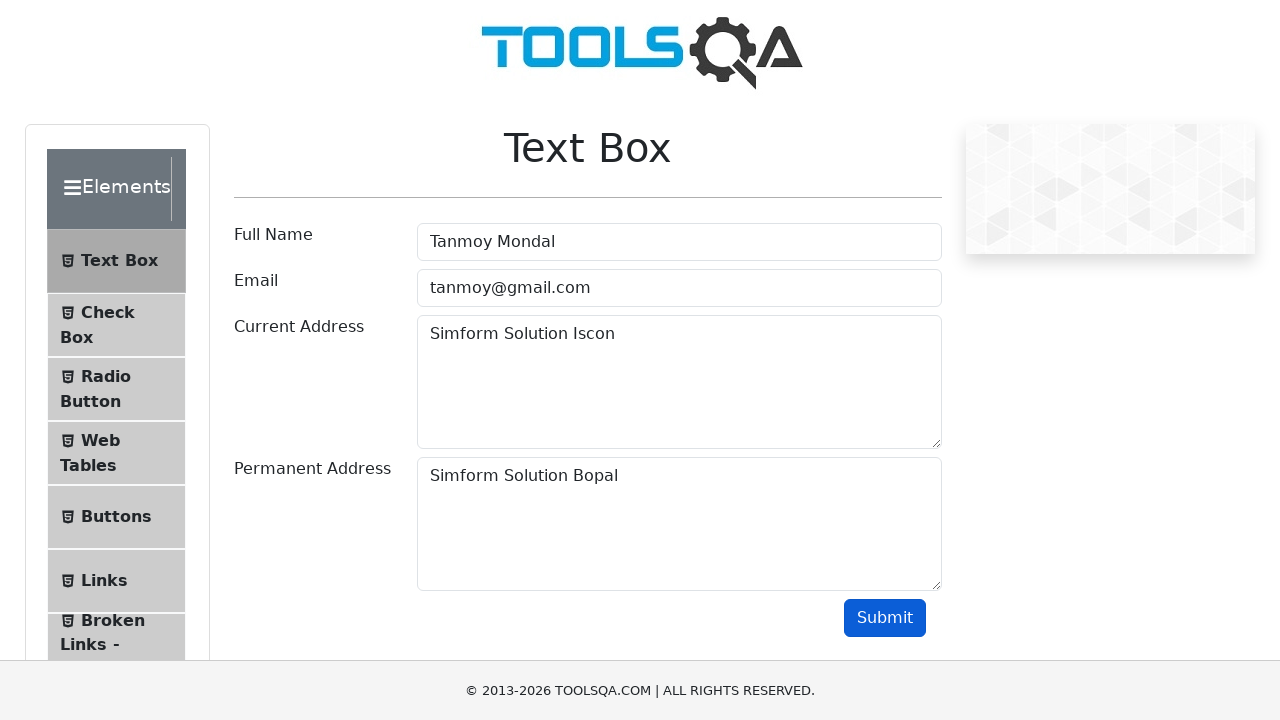

Retrieved submitted name text
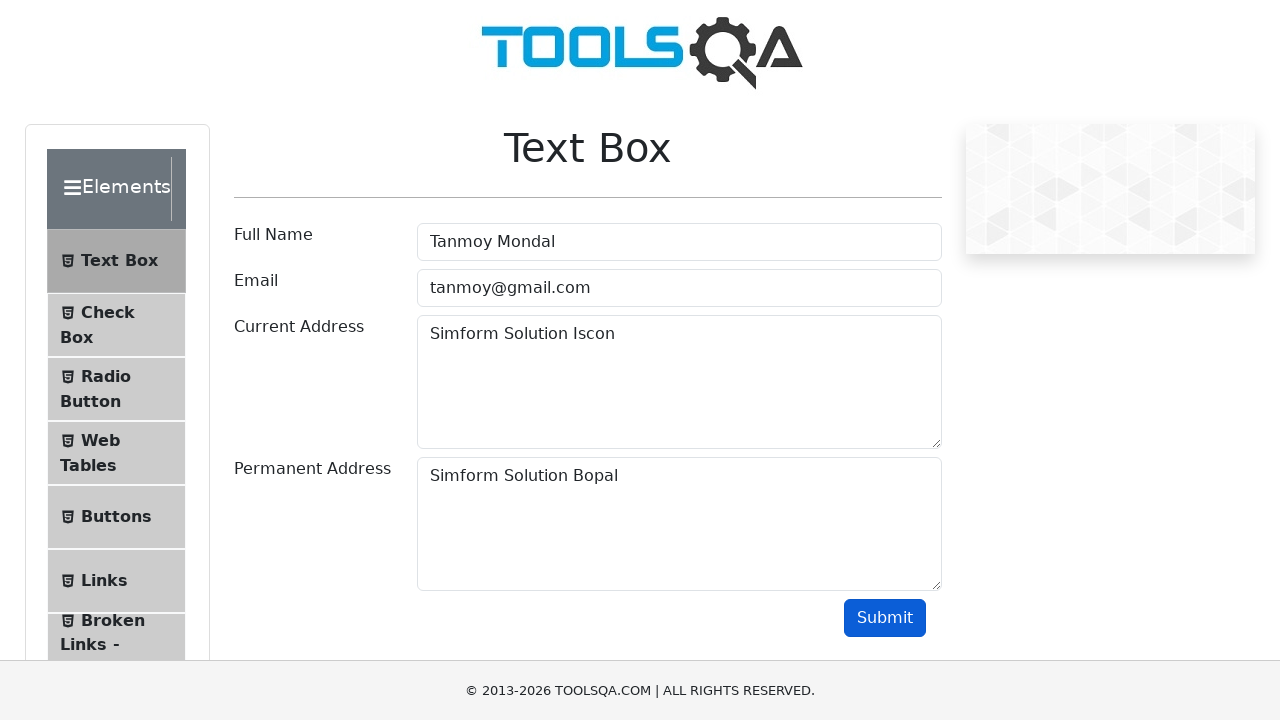

Retrieved submitted email text
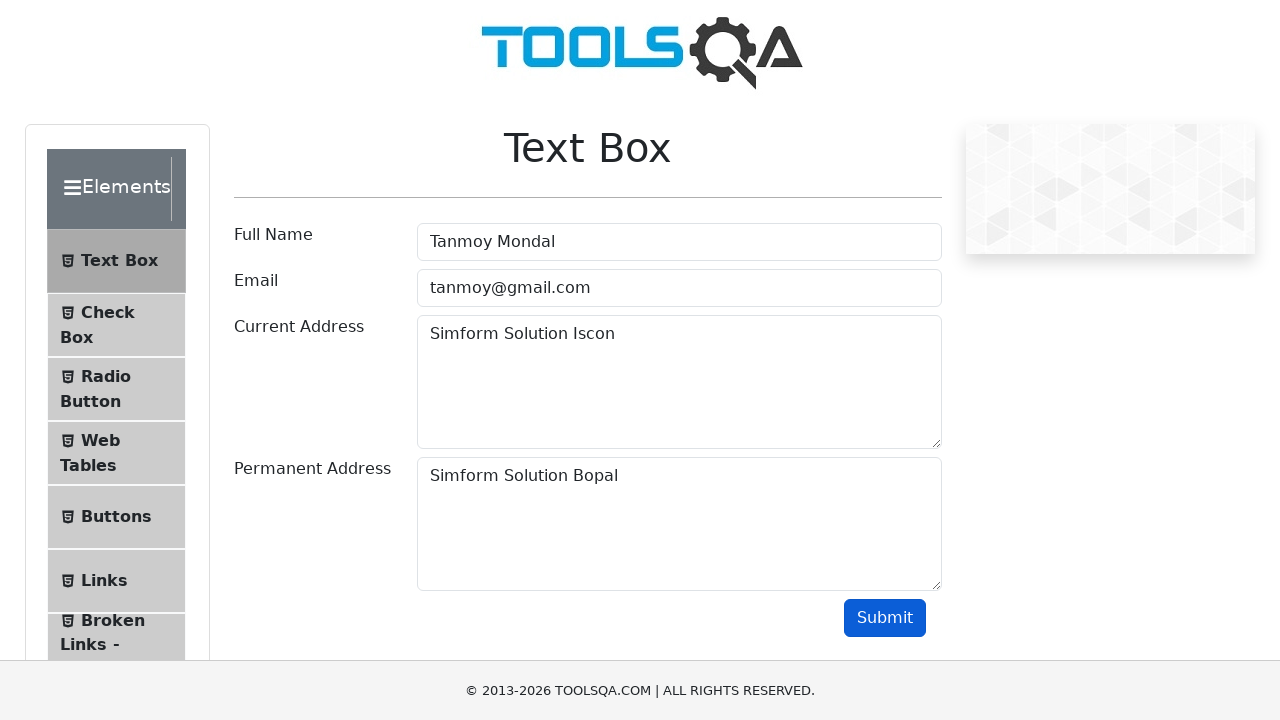

Retrieved submitted current address text
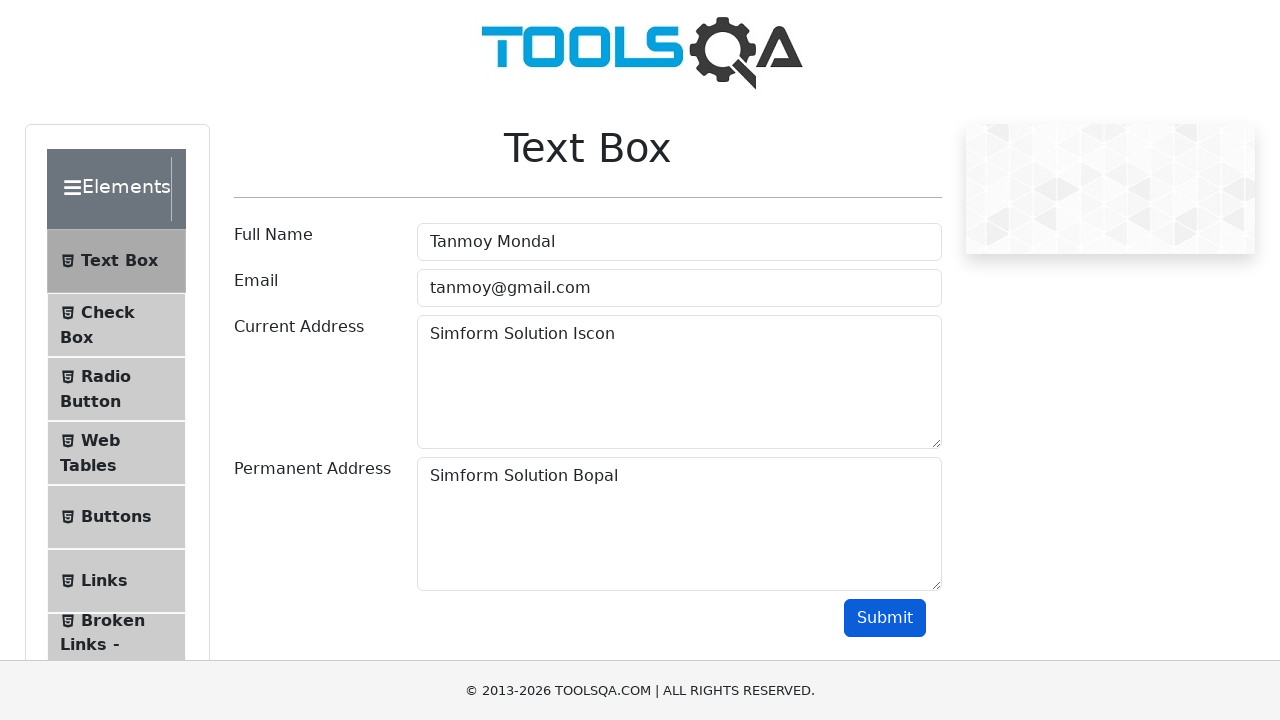

Retrieved submitted permanent address text
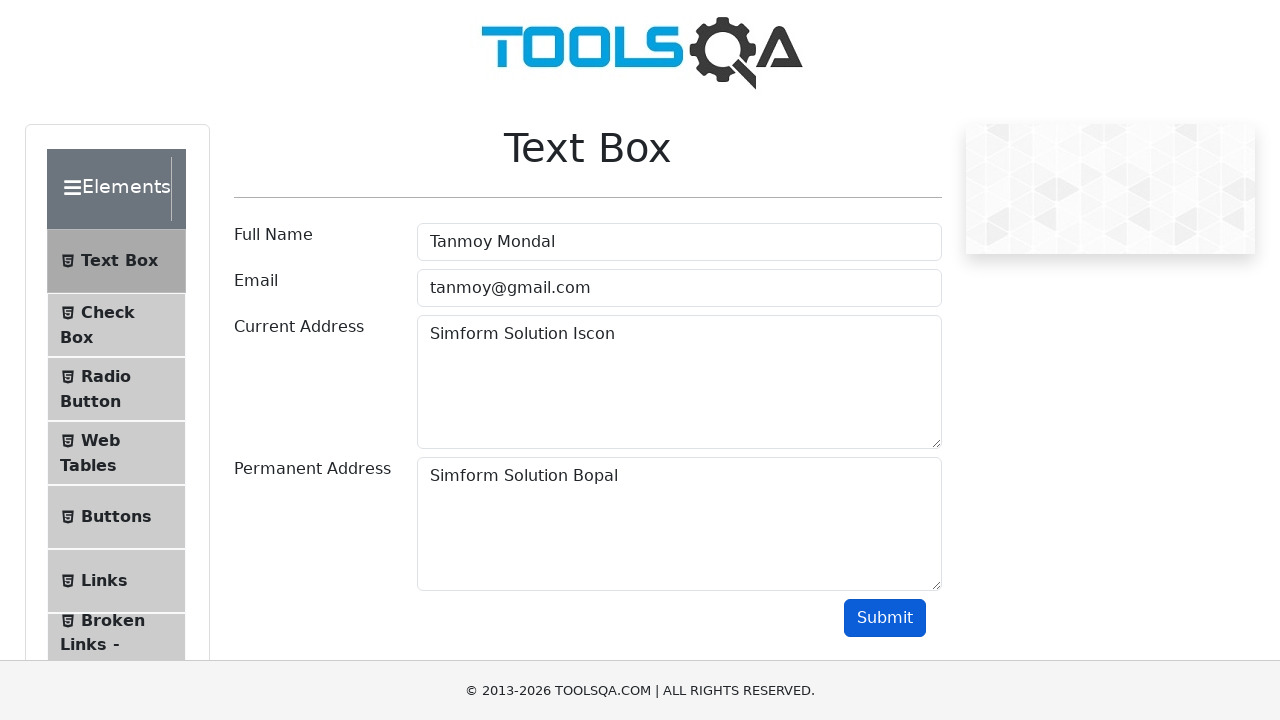

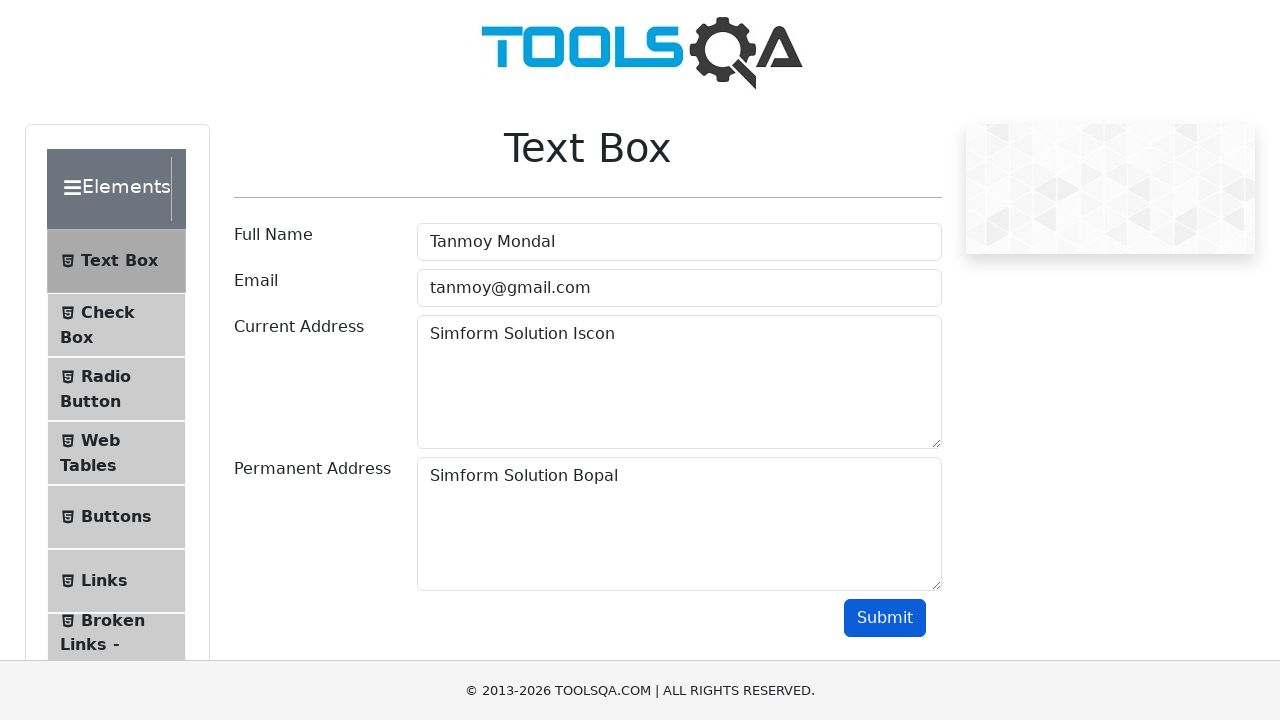